Tests drag and drop functionality by dragging an element from one position and dropping it onto a target droppable area within an iframe

Starting URL: http://jqueryui.com/droppable/

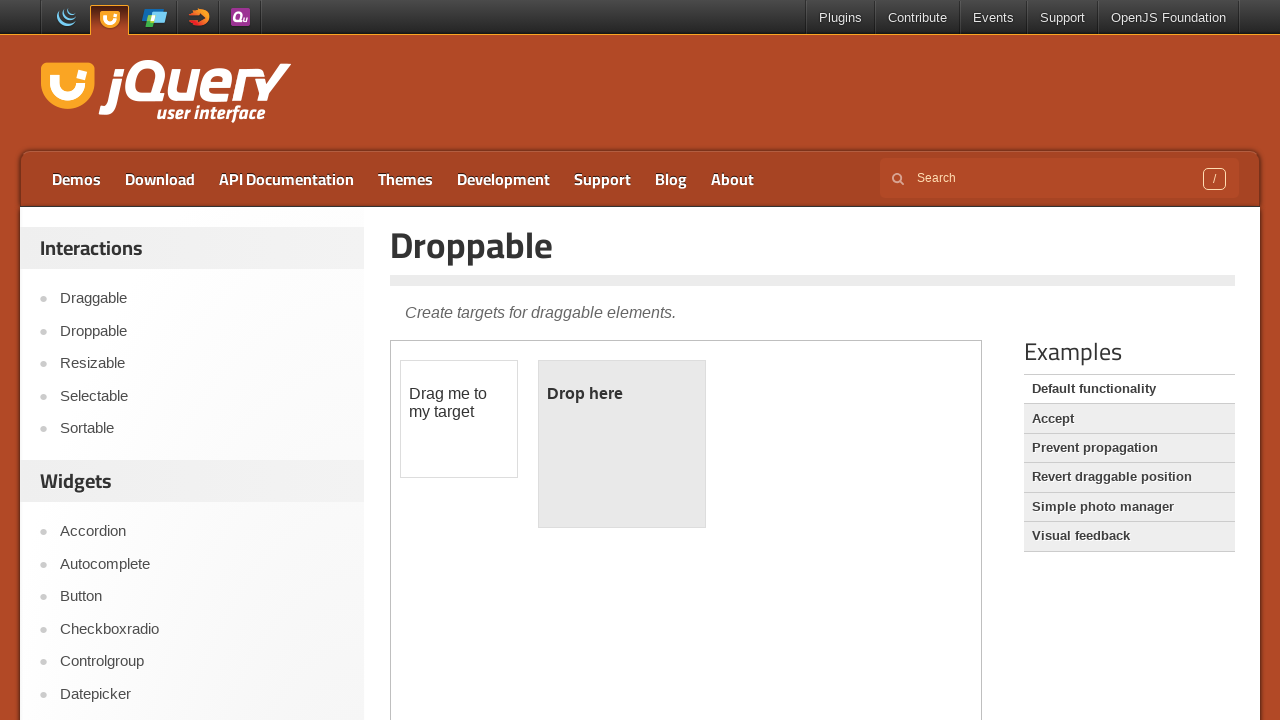

Navigated to jQuery UI droppable demo page
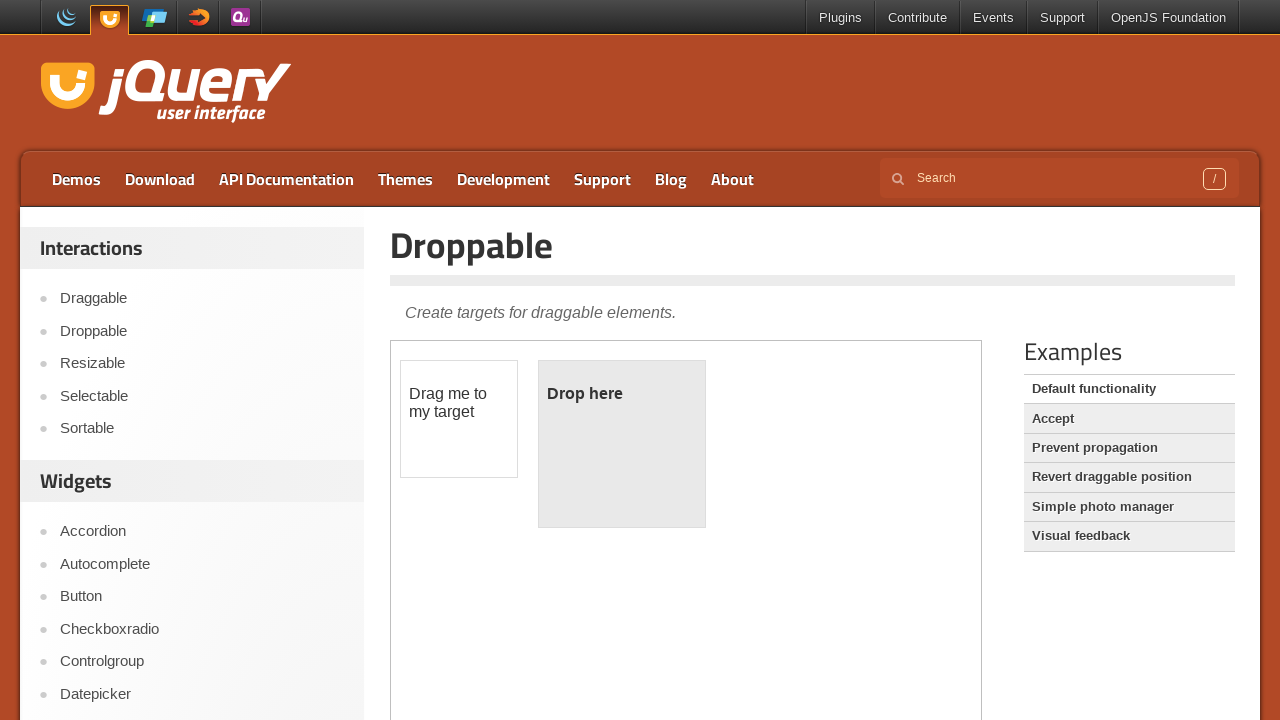

Located and switched to iframe containing drag and drop elements
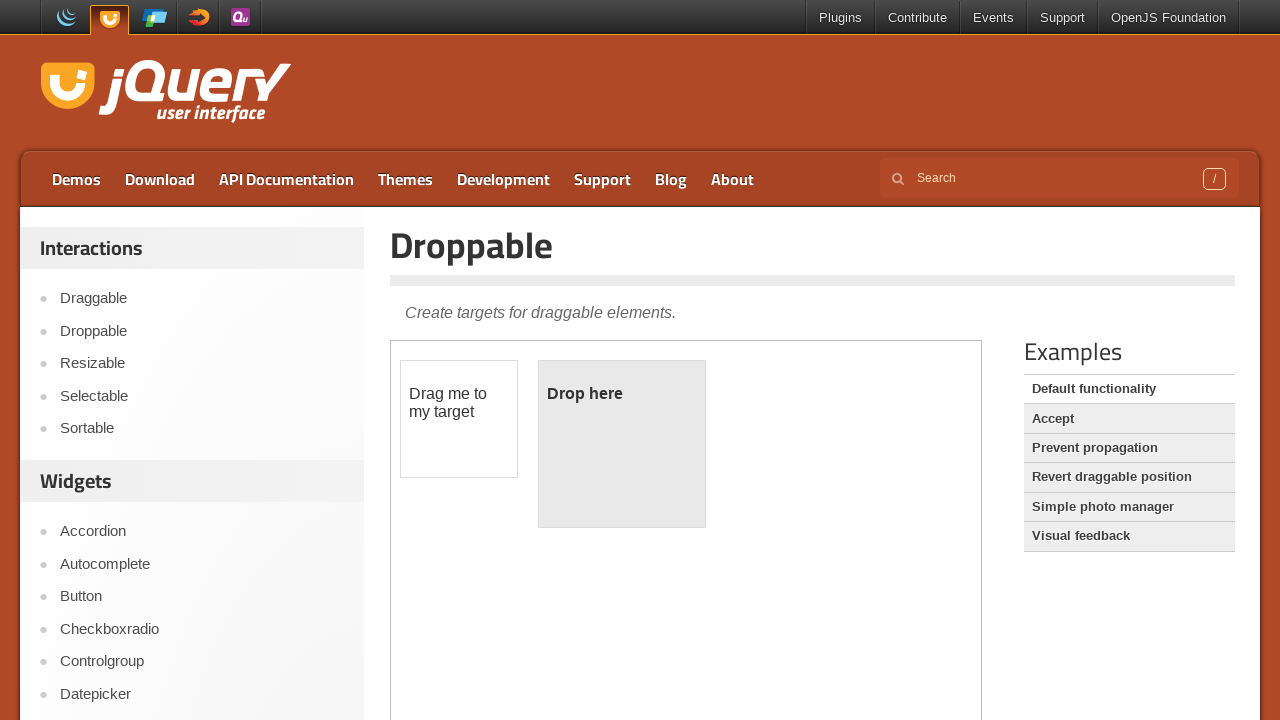

Dragged #draggable element and dropped it onto #droppable target at (622, 444)
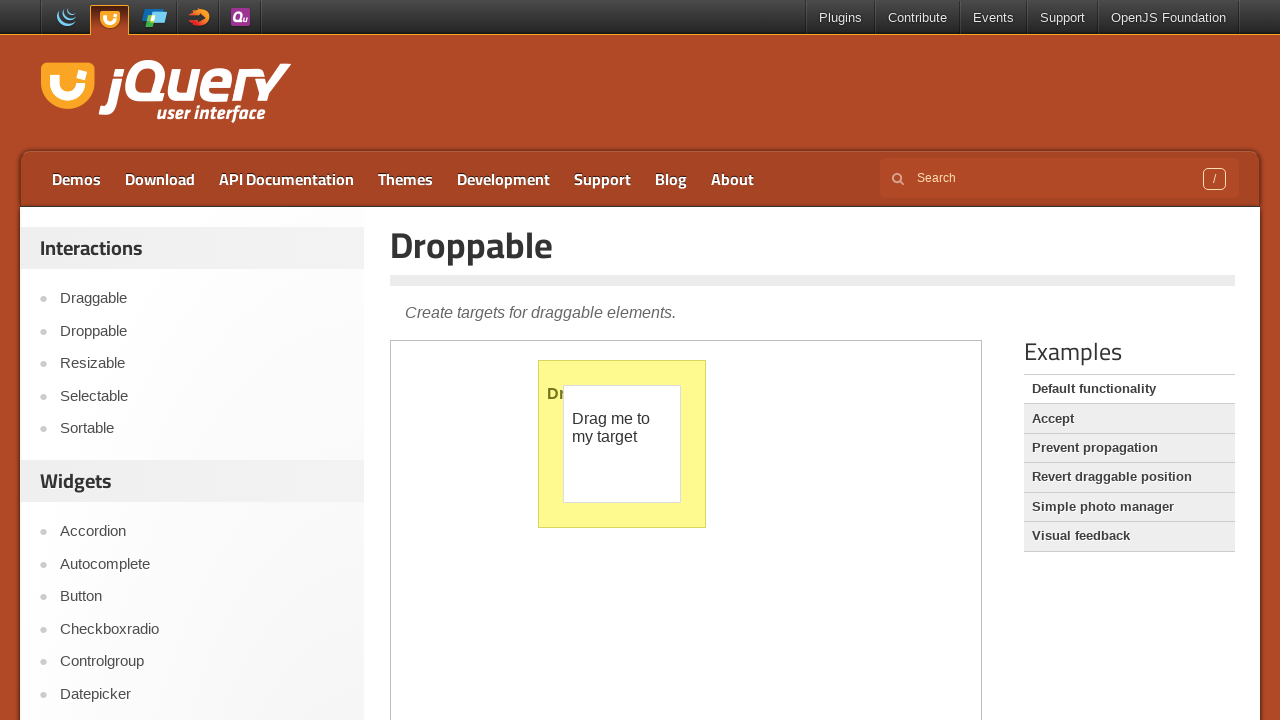

Waited 1000ms to verify drag and drop operation completed
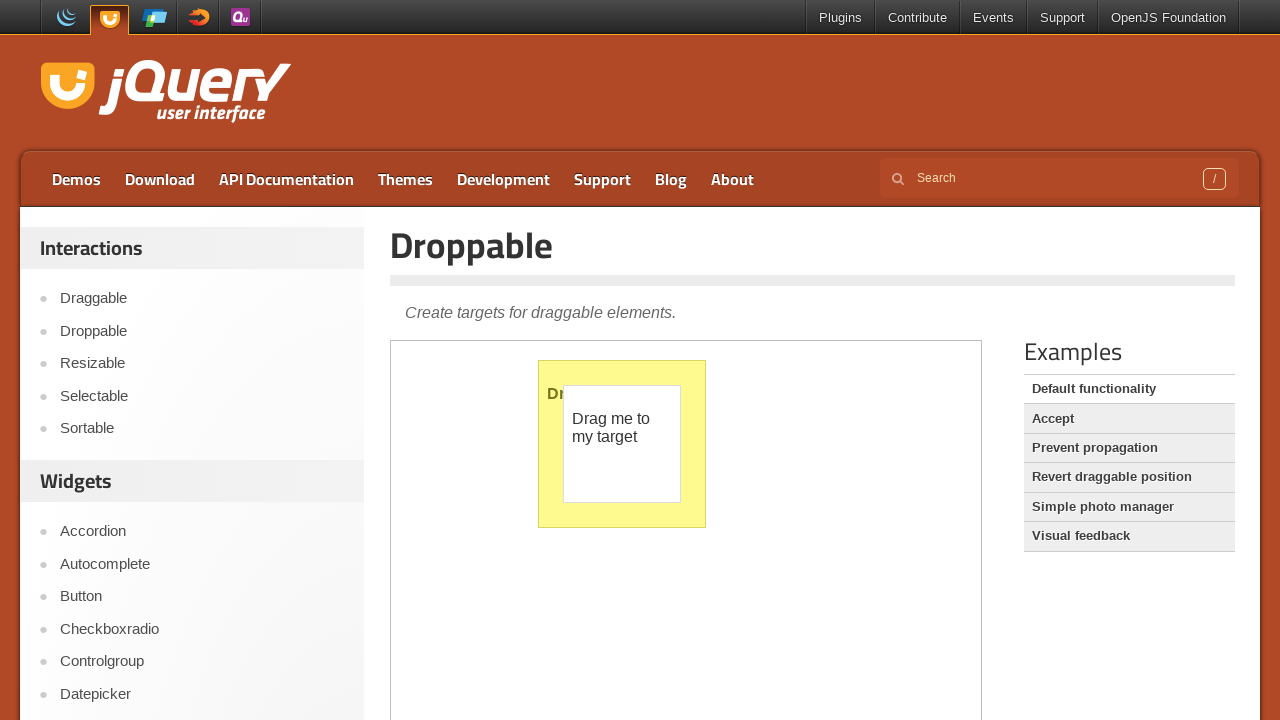

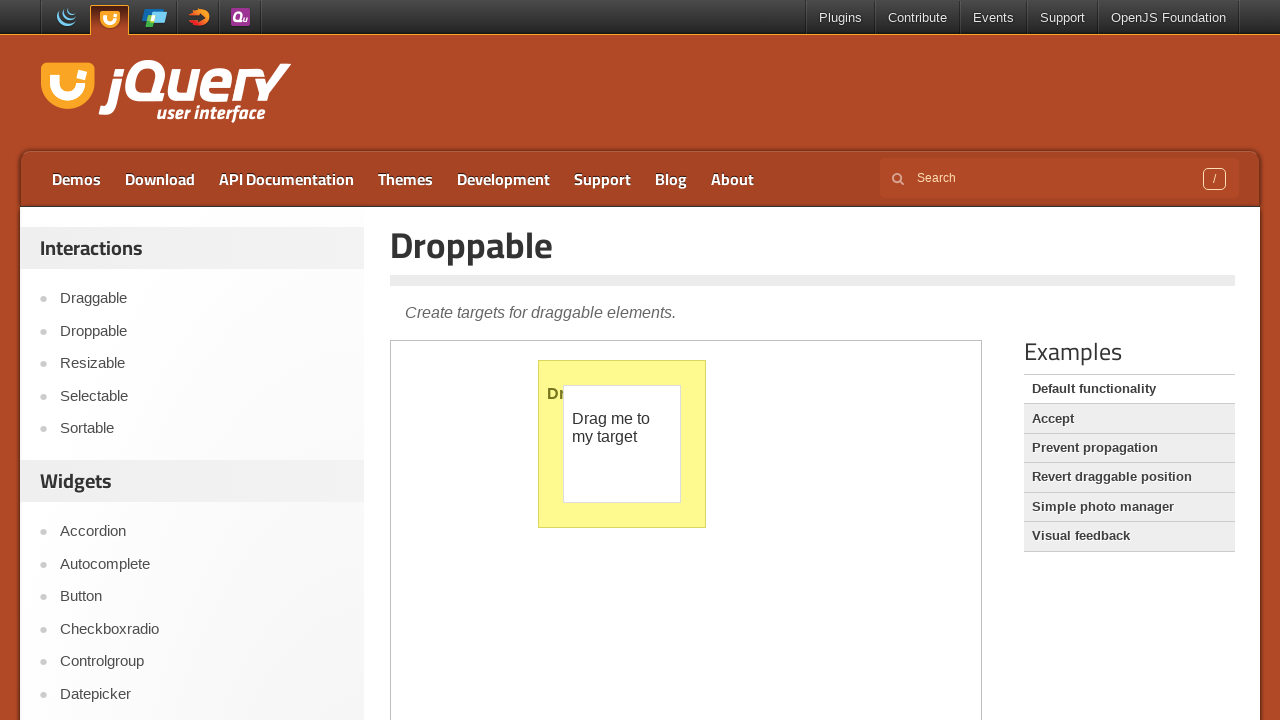